Tests drag and drop functionality by dragging an element and dropping it onto a target element within an iframe

Starting URL: https://jqueryui.com/droppable/

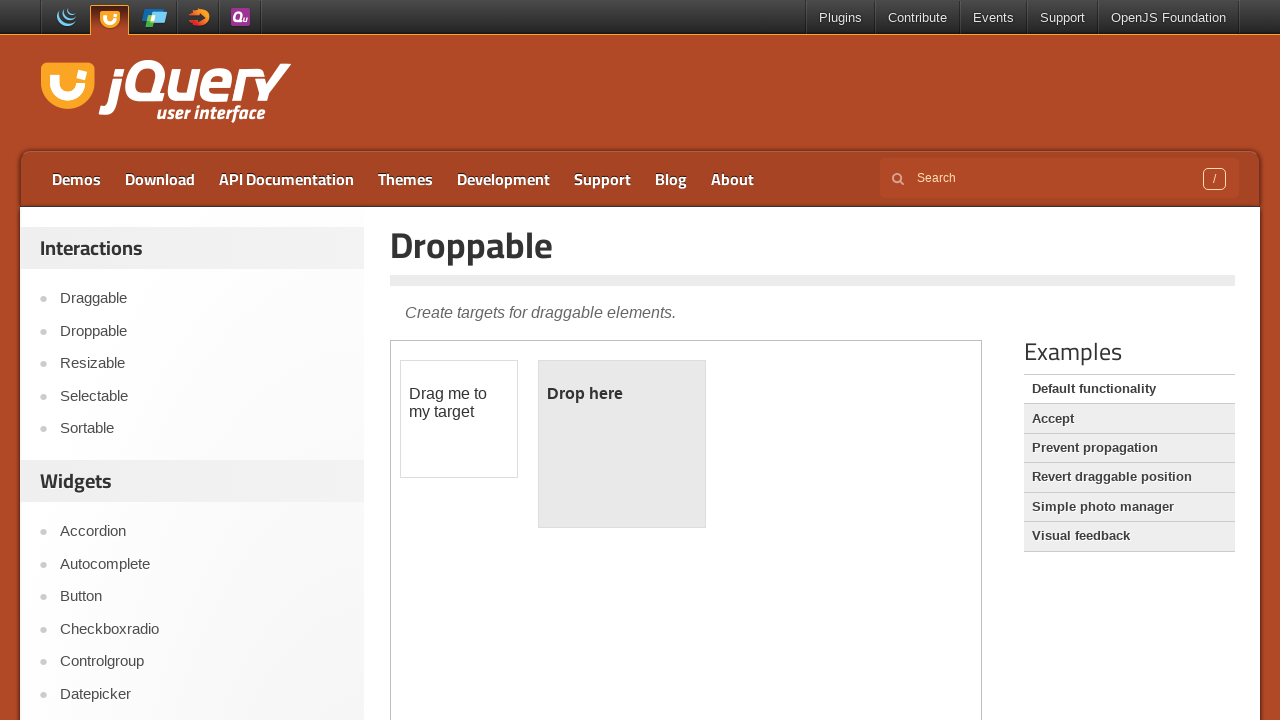

Located the iframe containing the drag and drop demo
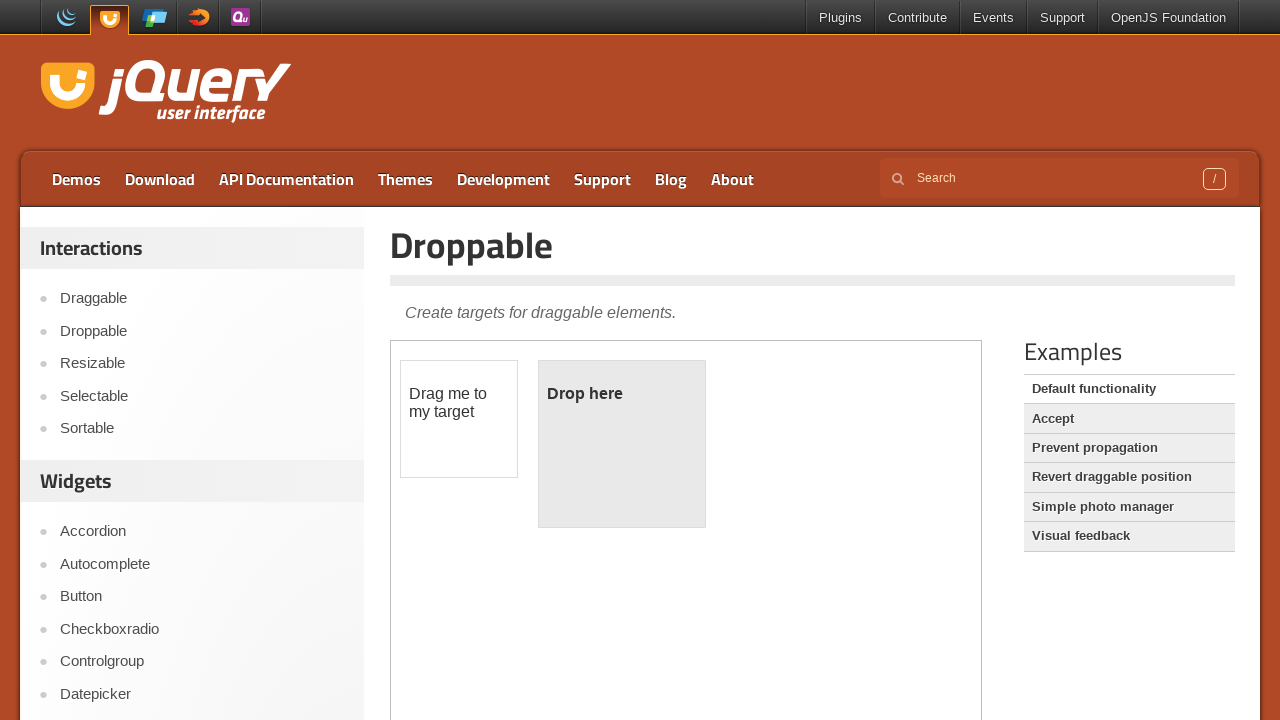

Located the draggable element within the iframe
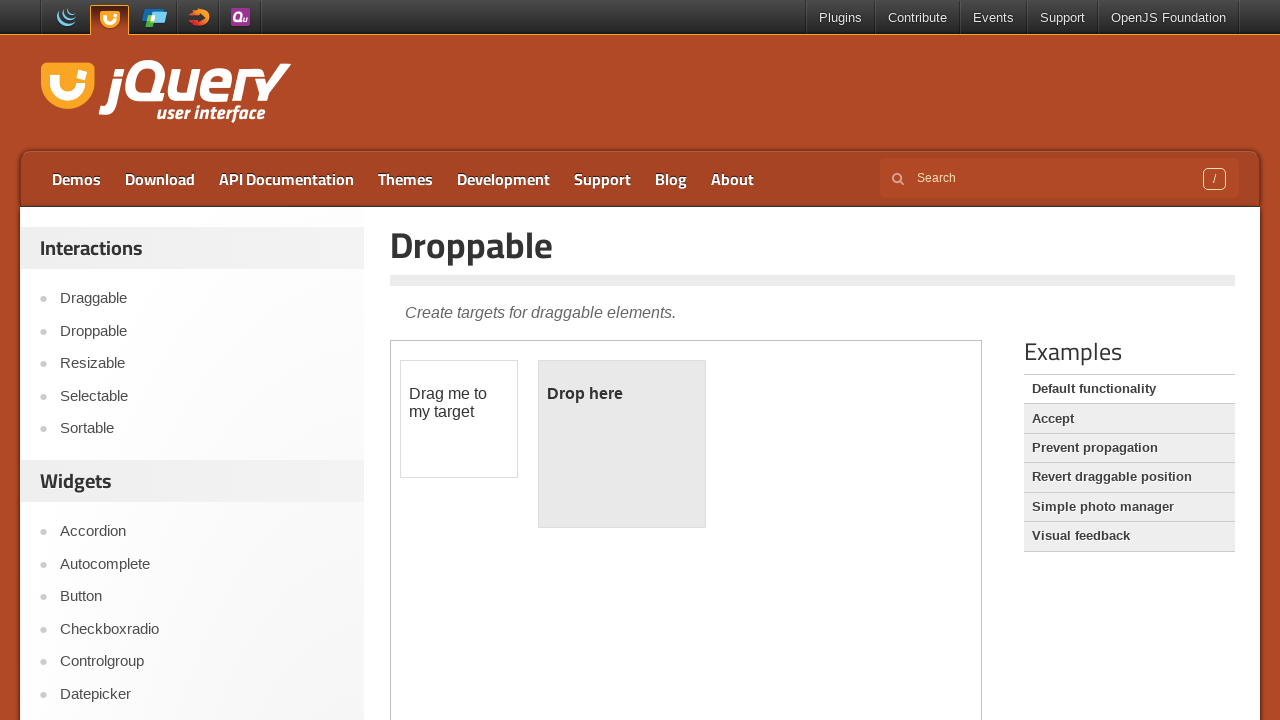

Located the droppable target element within the iframe
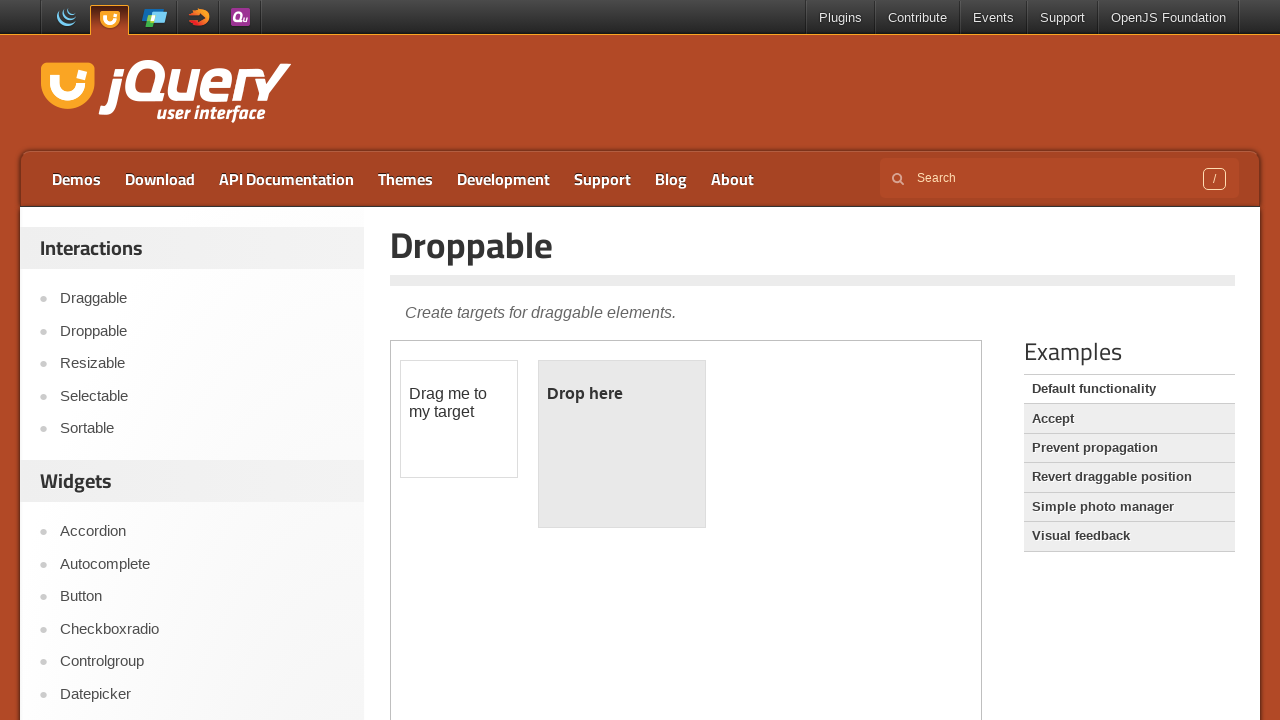

Dragged the draggable element onto the droppable target at (622, 444)
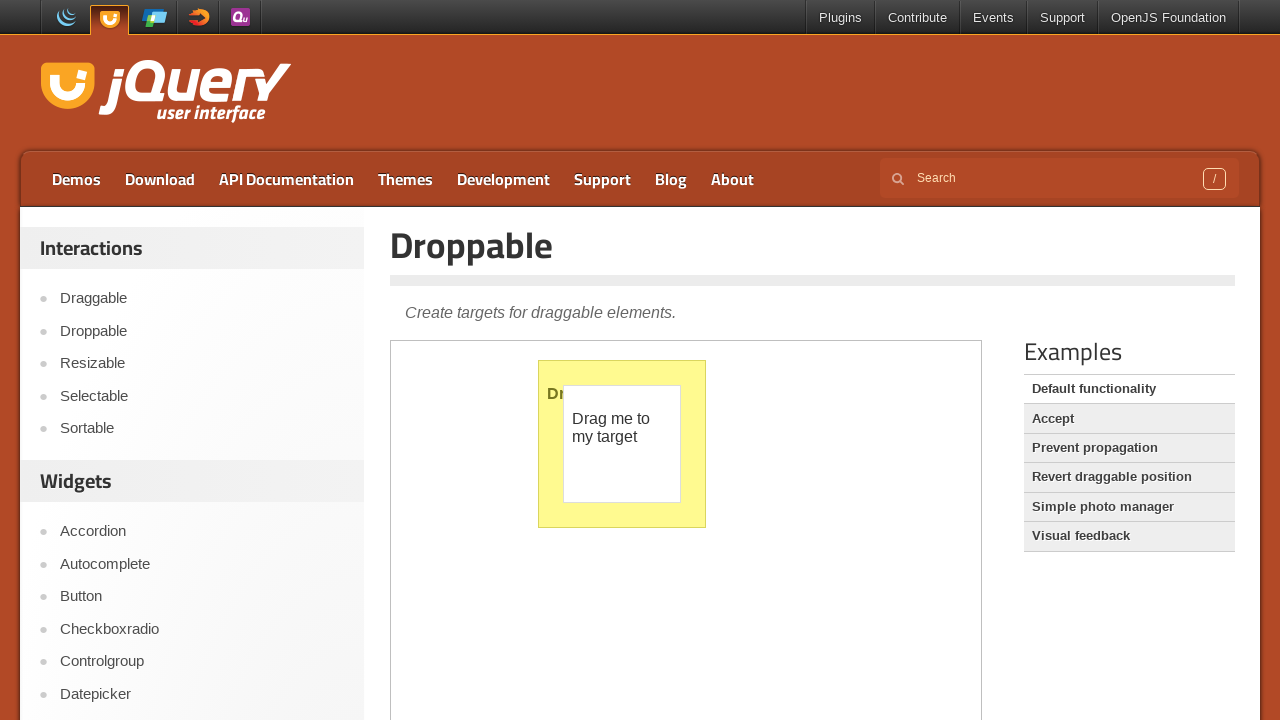

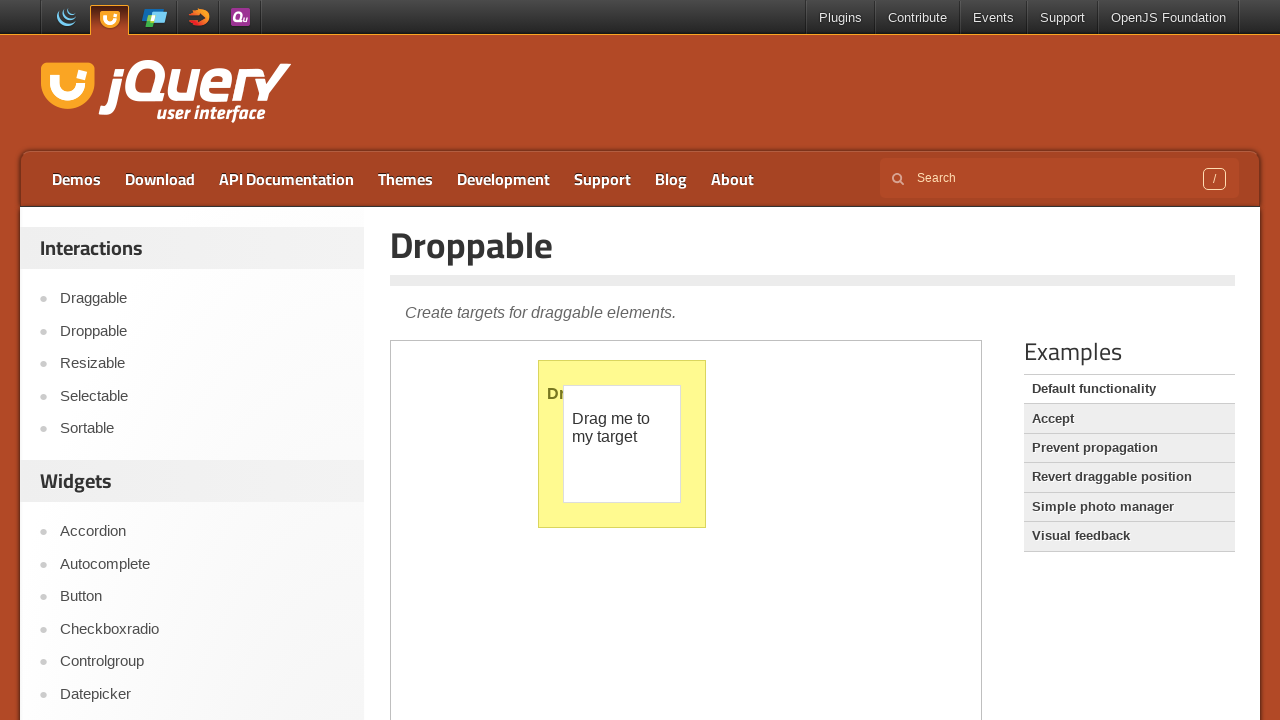